Navigates through the US State Department's ACS (American Citizen Services) appointment scheduling system by selecting country (Great Britain and Northern Ireland), city (London), proceeding to make an appointment, selecting appointment type, and checking available dates for a specific month.

Starting URL: https://evisaforms.state.gov/Instructions/ACSSchedulingSystem.asp

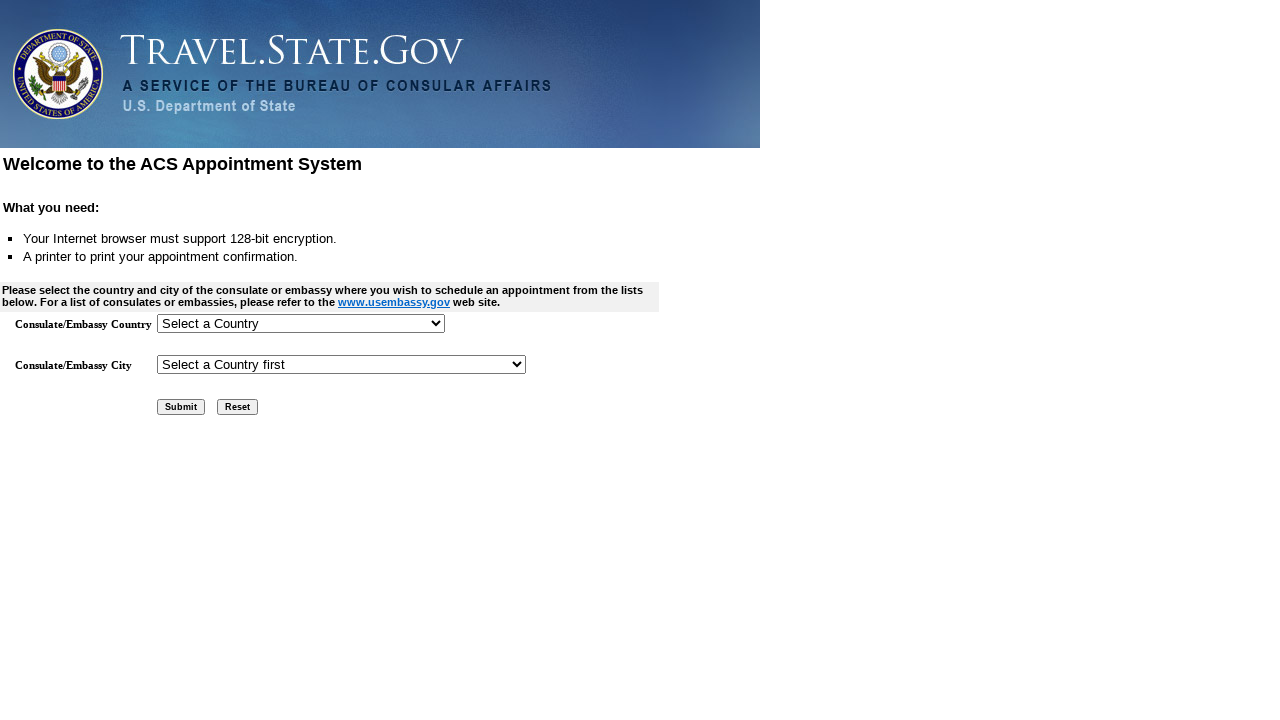

Country dropdown selector loaded
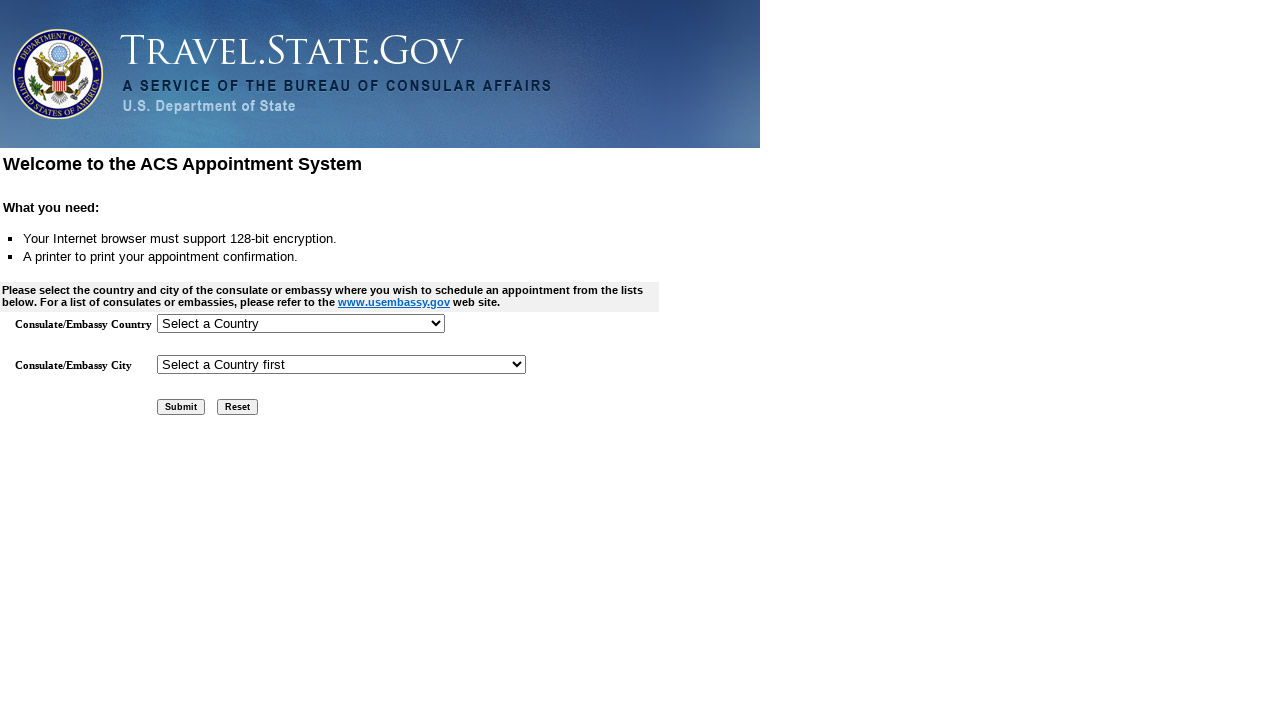

Selected 'GREAT BRITAIN AND NORTHERN IRELAND' from country dropdown on select[name='CountryCodeShow']
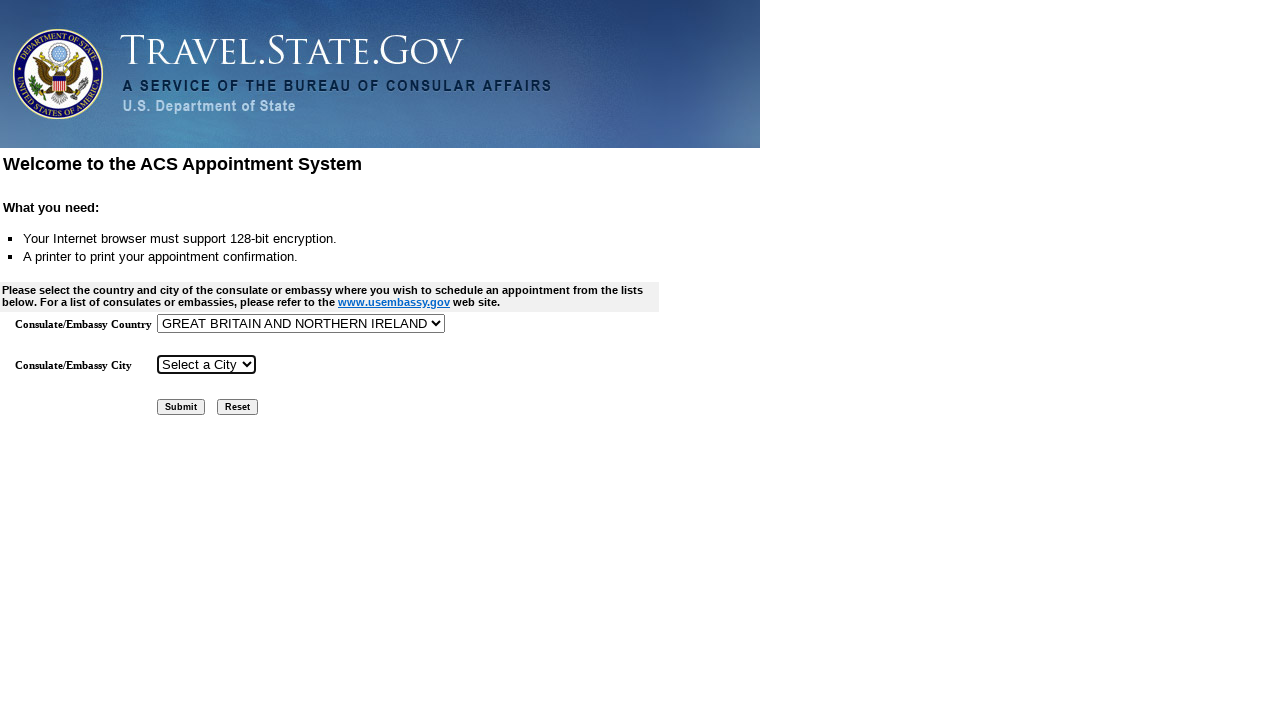

City dropdown selector loaded
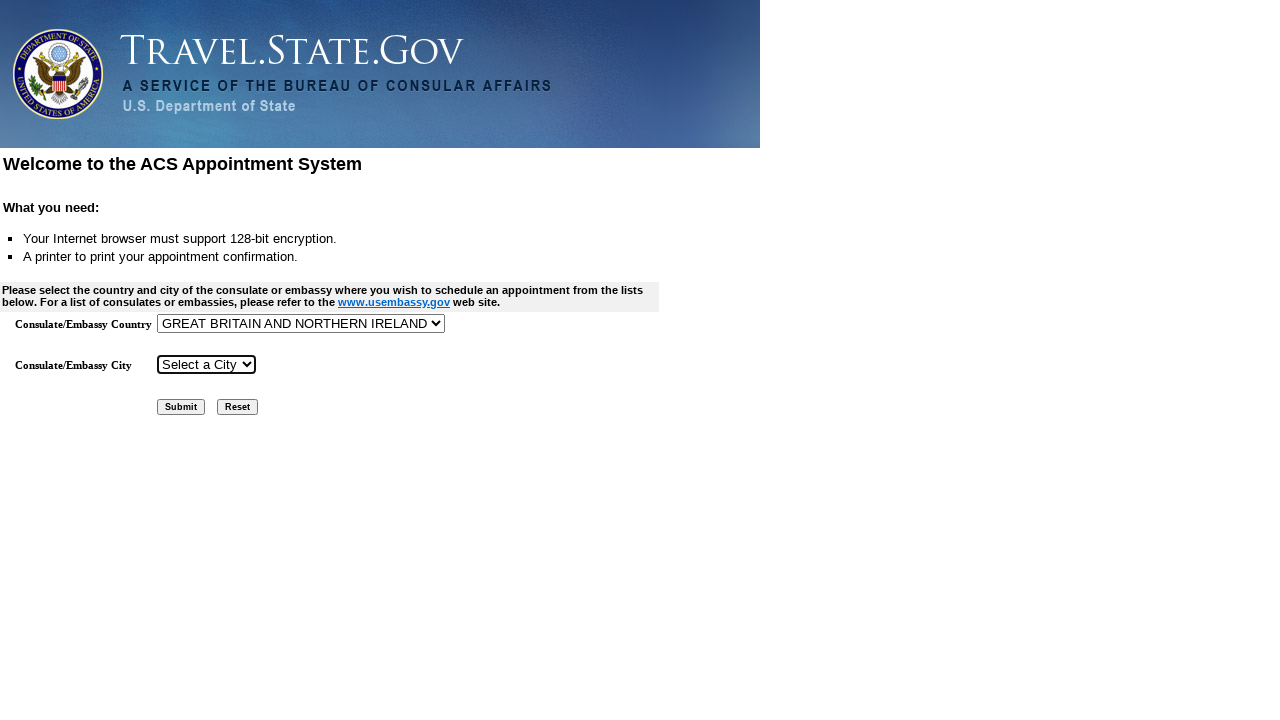

Selected London (LND) from city dropdown on //form/table/tbody/tr[4]/td[3]/select
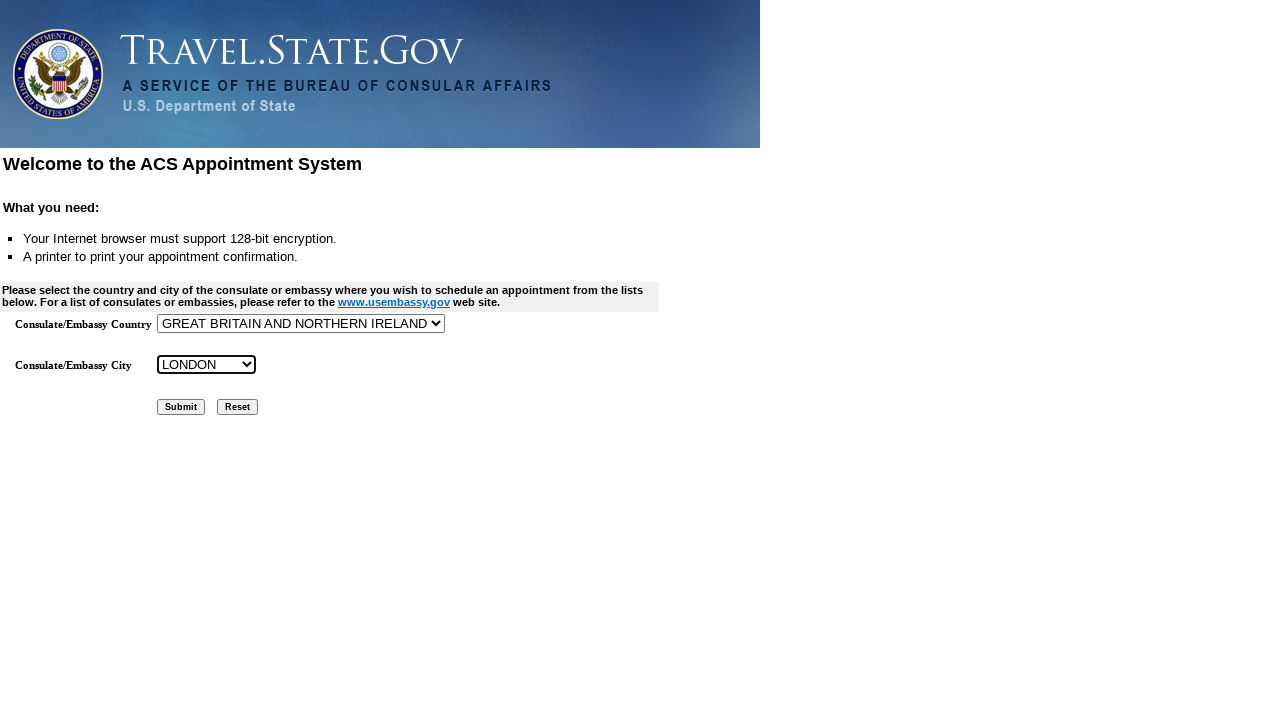

Clicked submit button to proceed with country and city selection at (181, 407) on xpath=//form/table/tbody/tr[5]/td[3]/input[1]
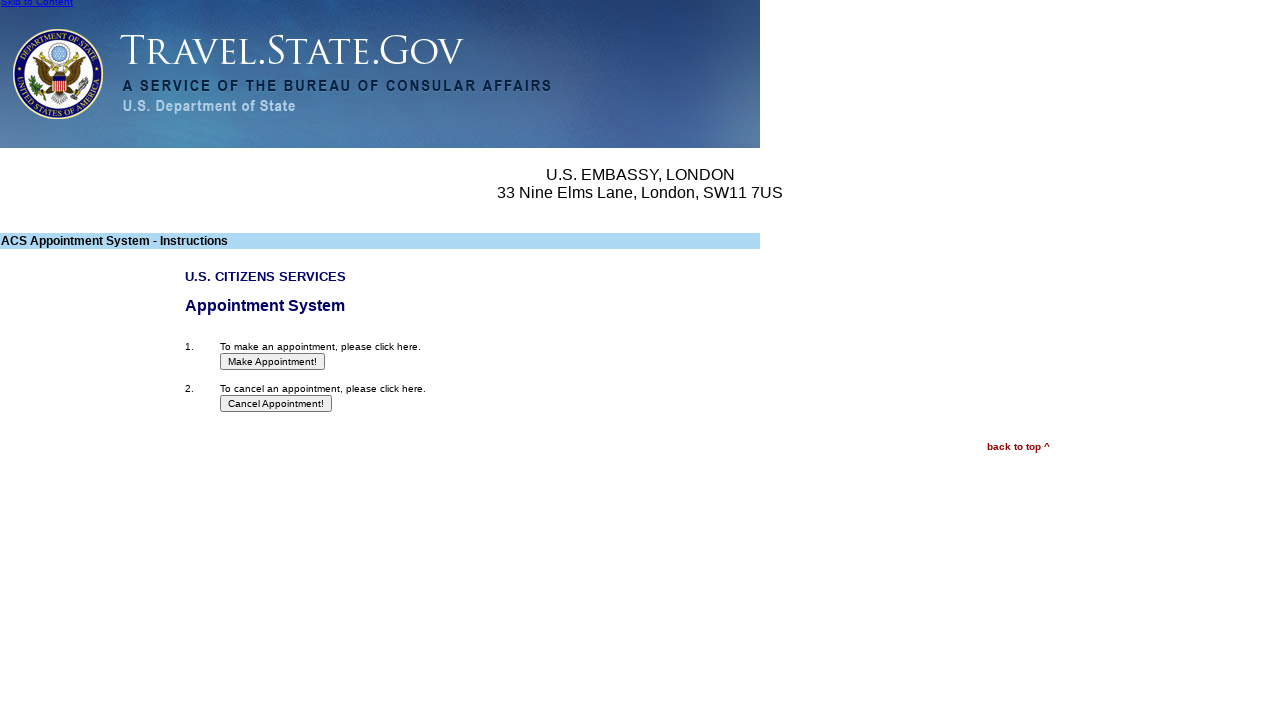

'Make Appointment!' button loaded
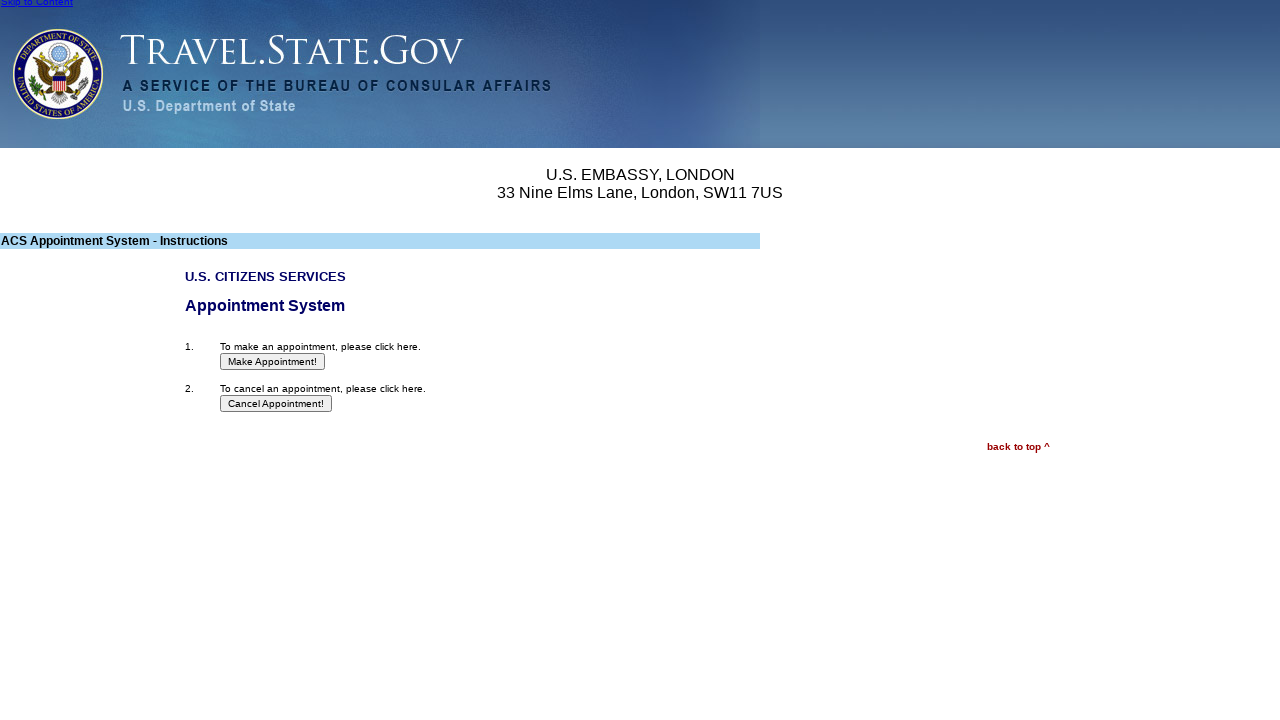

Clicked 'Make Appointment!' button at (273, 362) on input[value='Make Appointment!']
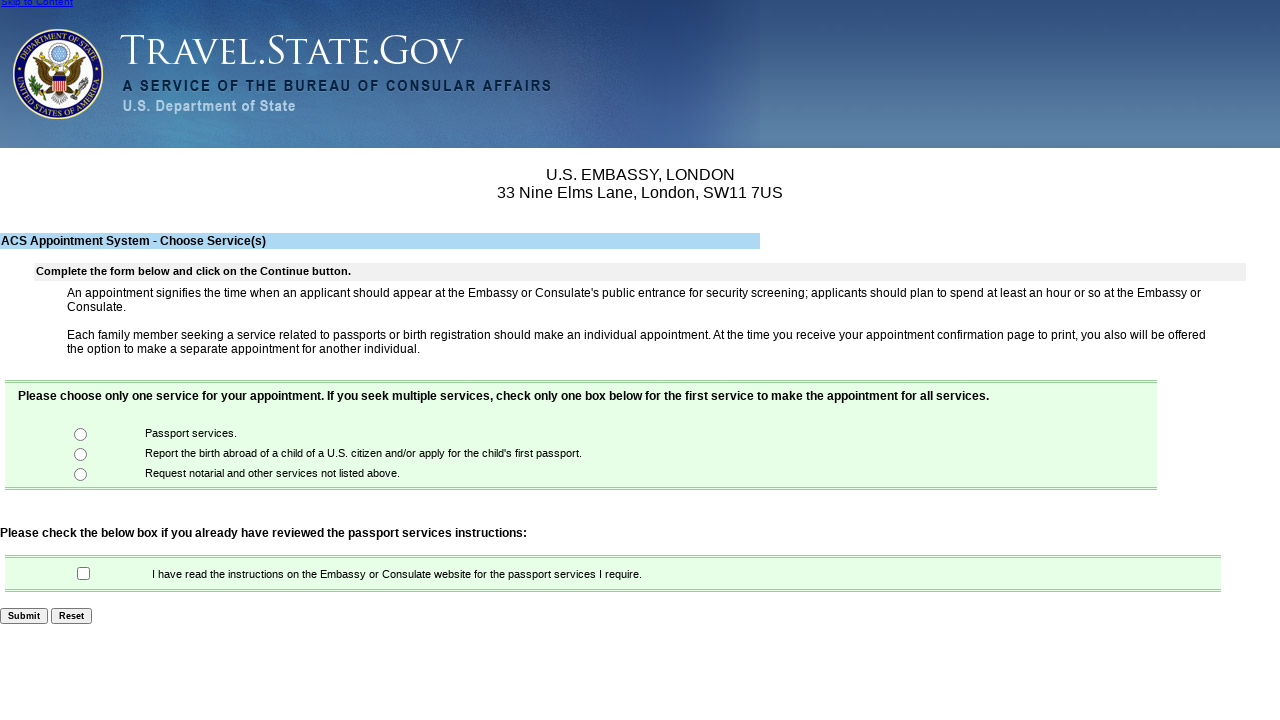

Appointment type selector loaded
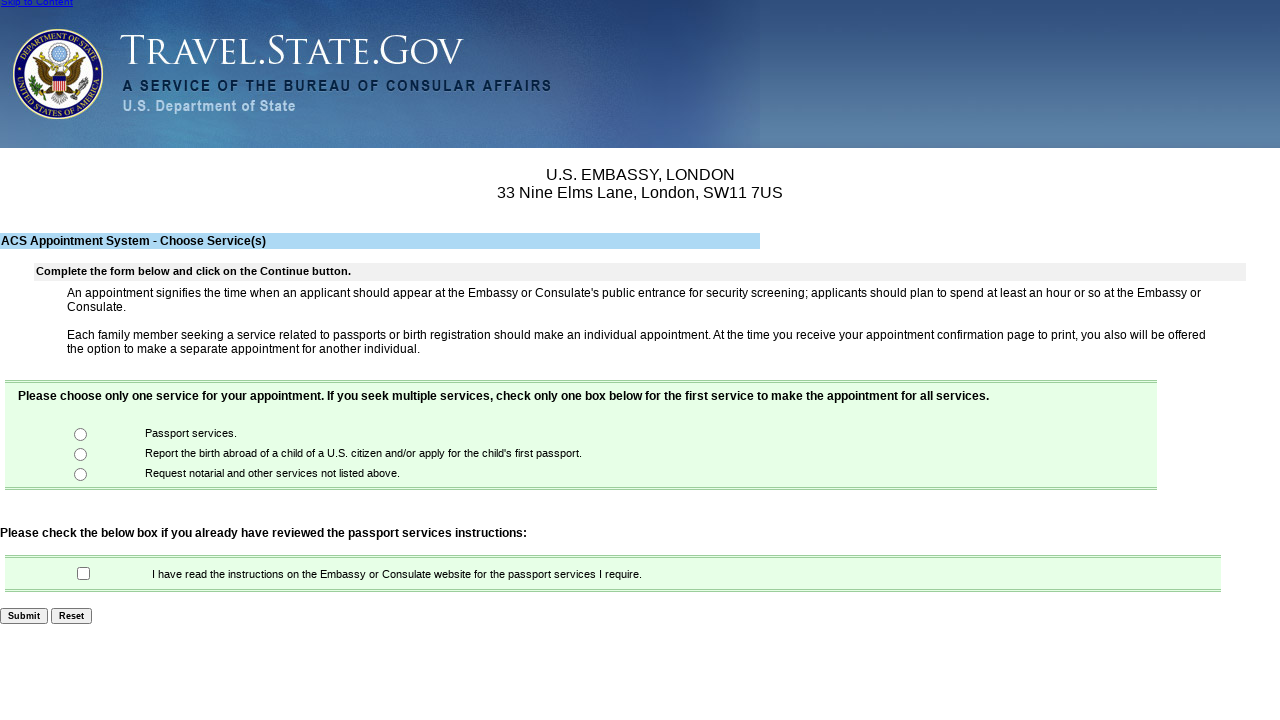

Selected appointment type 'AA' at (81, 434) on input[value='AA']
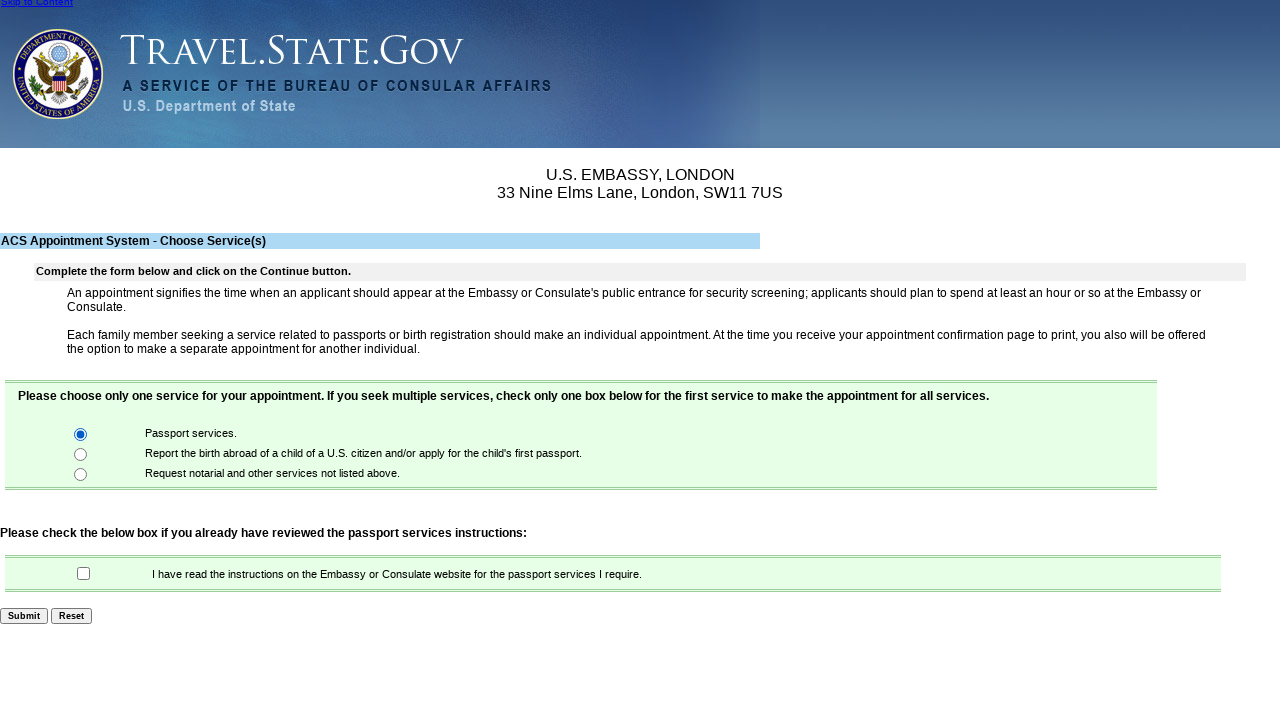

Checkbox loaded
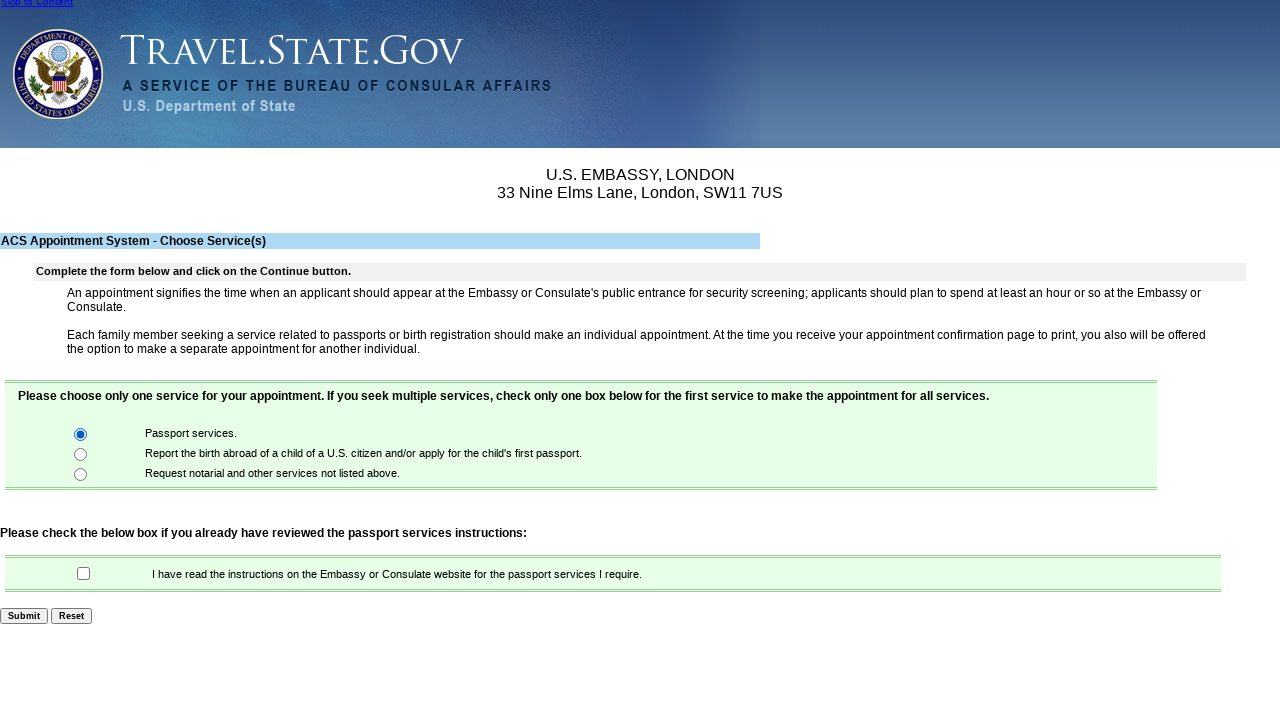

Checked the confirmation checkbox at (84, 574) on input[name='chkbox01']
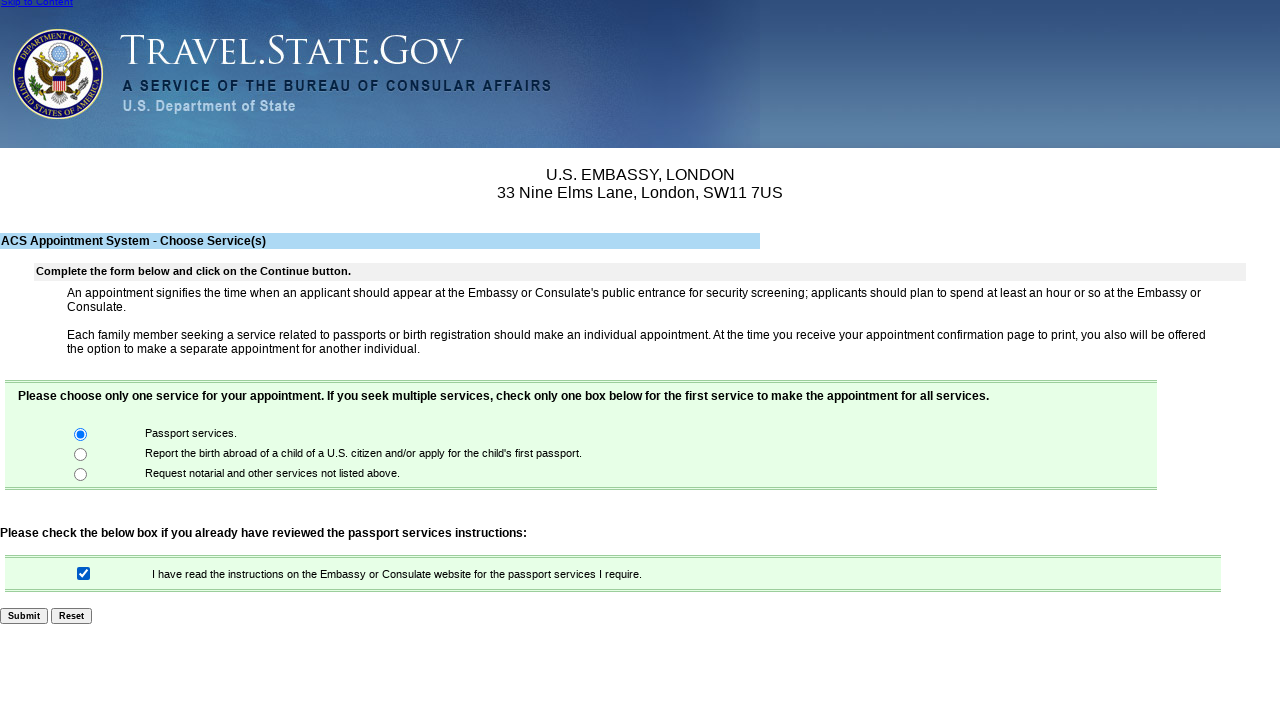

Submit button loaded
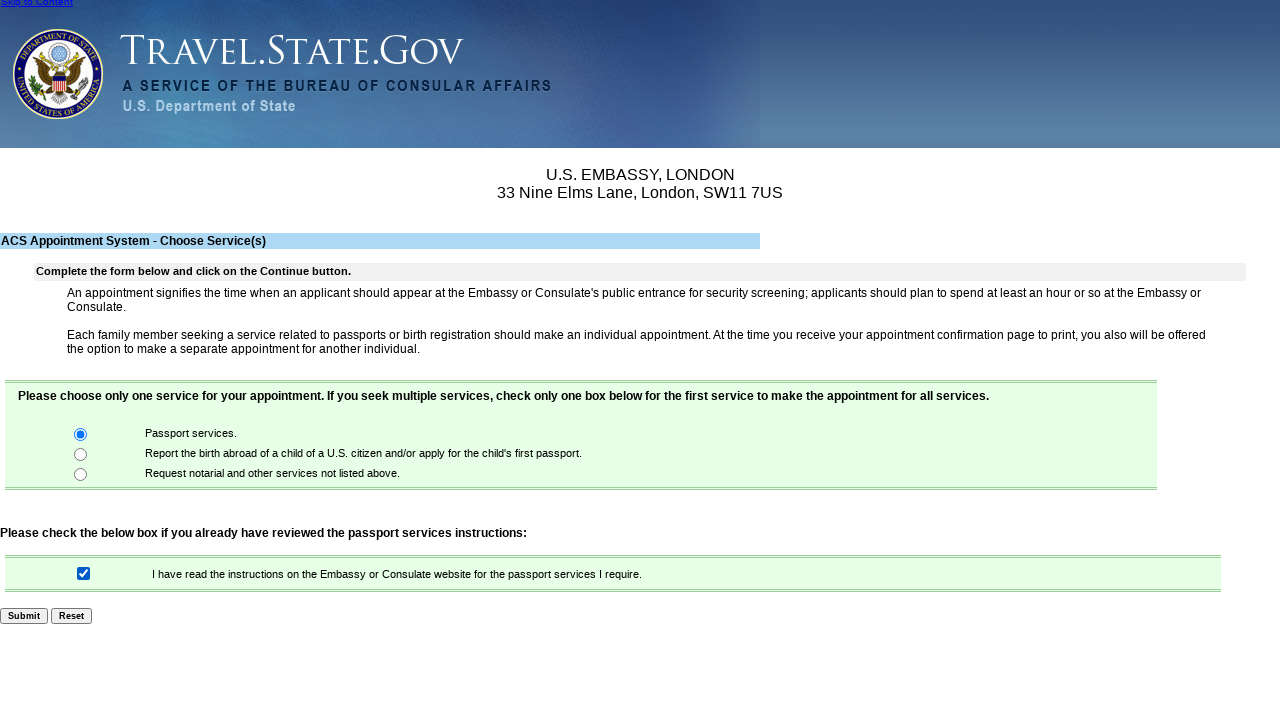

Clicked Submit button to proceed with appointment type selection at (24, 616) on input[value='Submit']
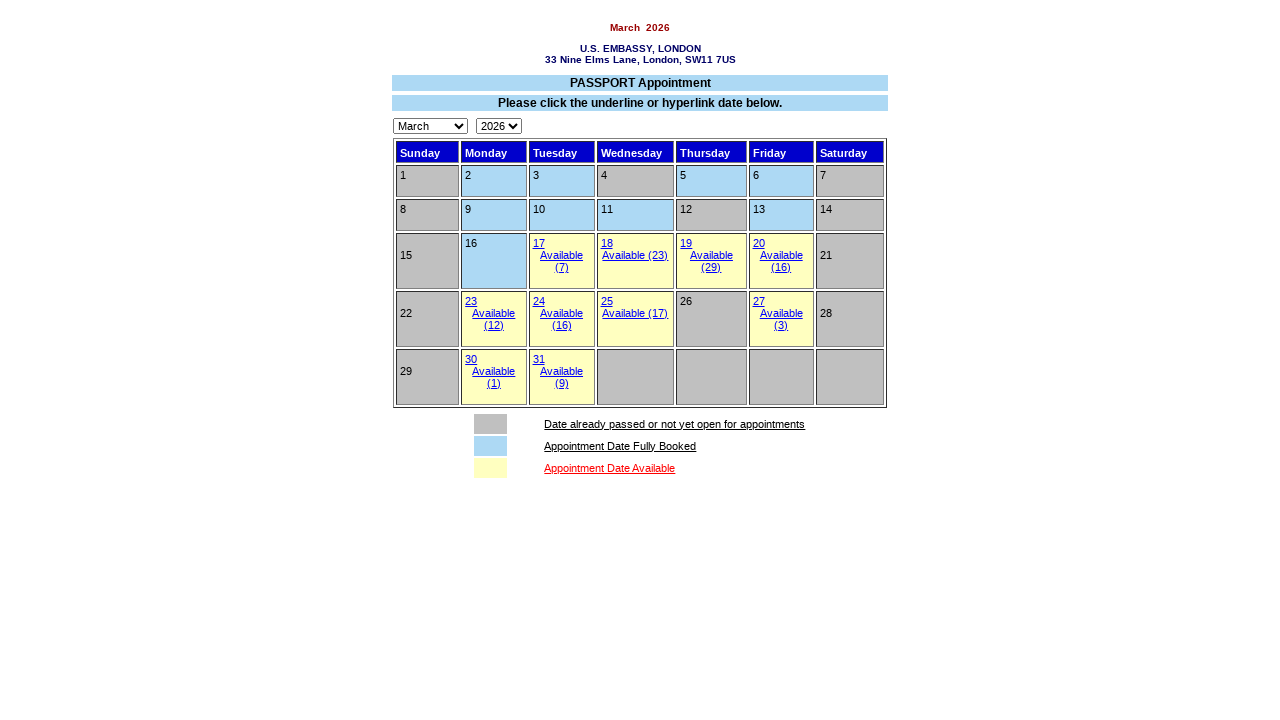

Month dropdown loaded
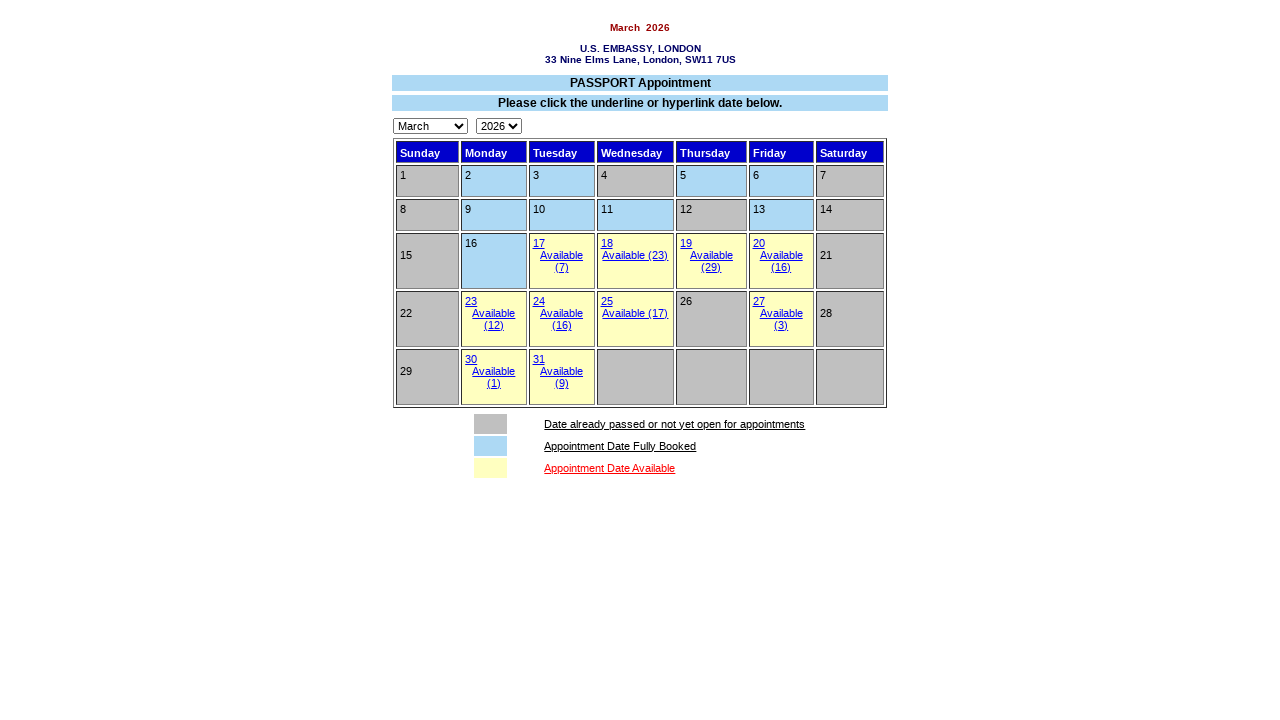

Selected April (month 4) from dropdown on select[name='nMonth']
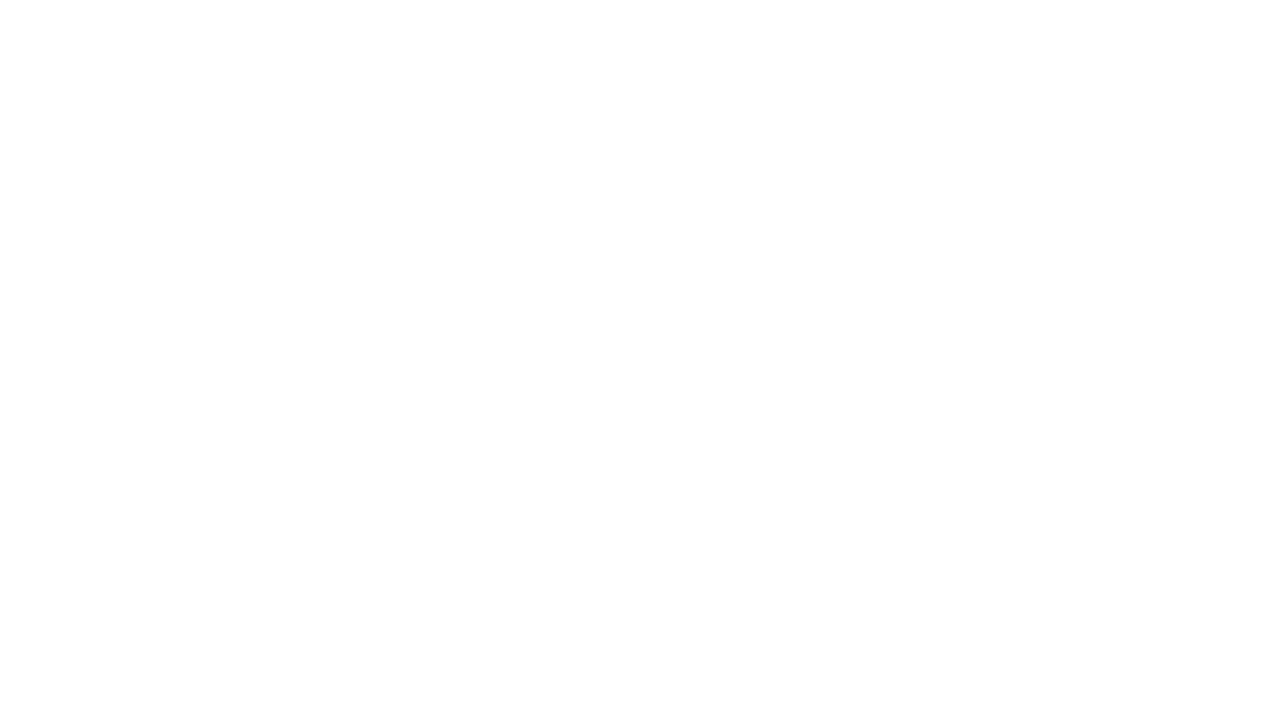

Waited 2 seconds for calendar to load
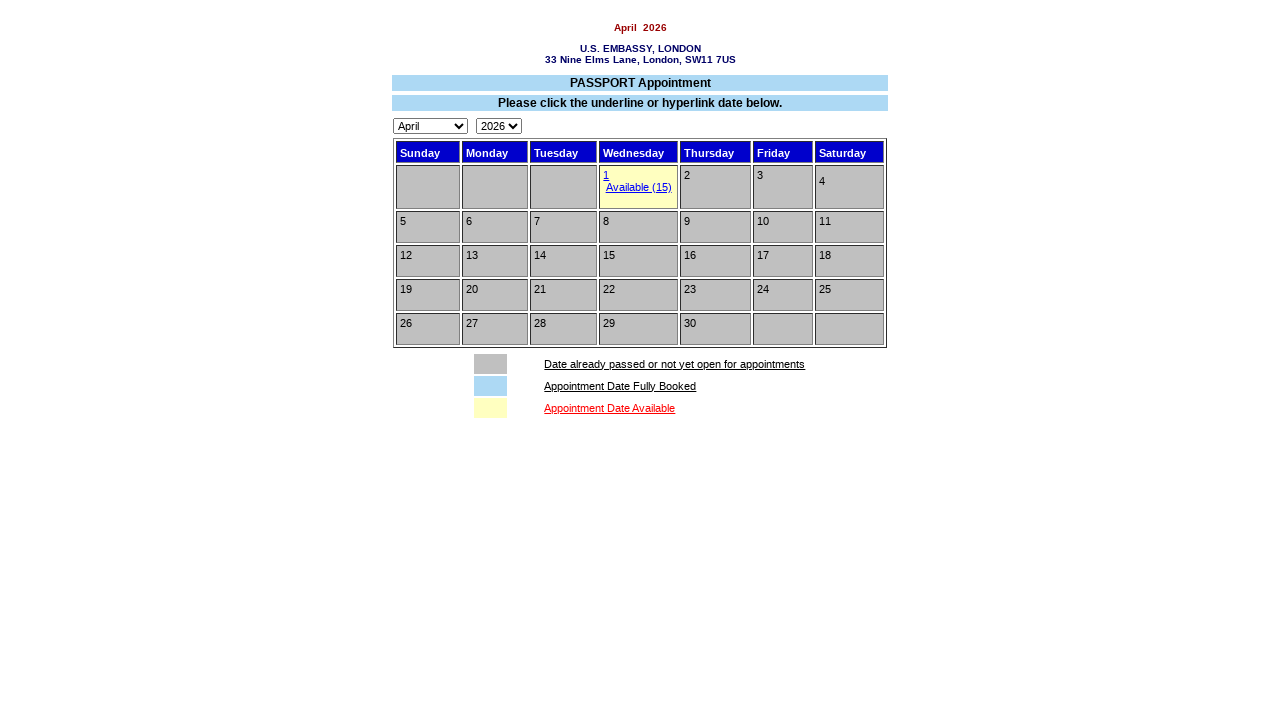

Appointment calendar loaded and visible
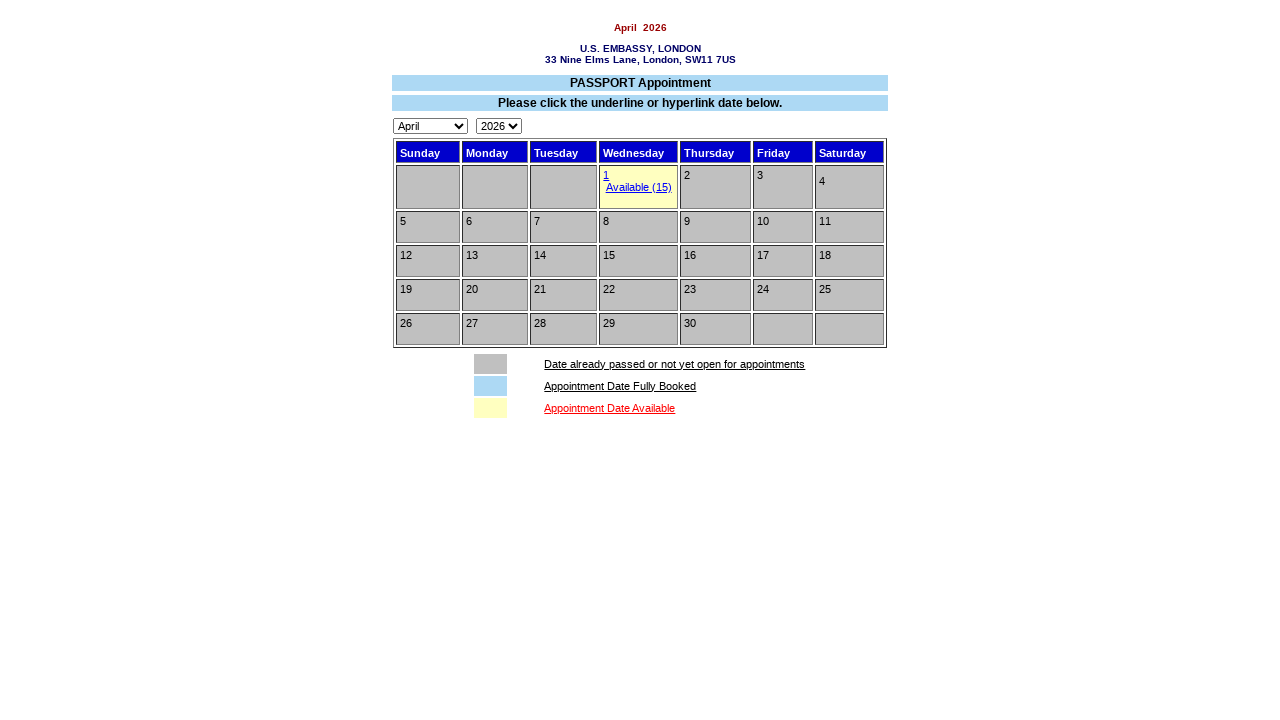

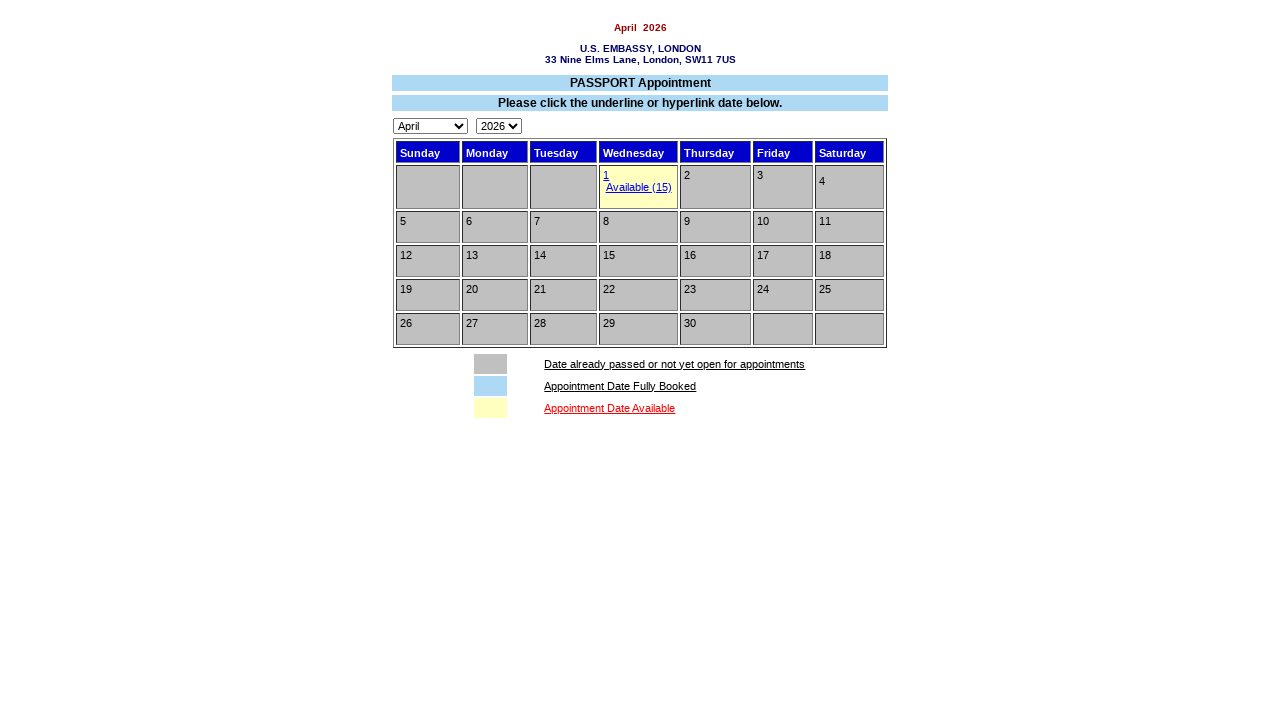